Opens the Lotus Biscoff website and manipulates the browser window by maximizing it and then setting it to fullscreen mode

Starting URL: https://www.lotusbiscoff.com/

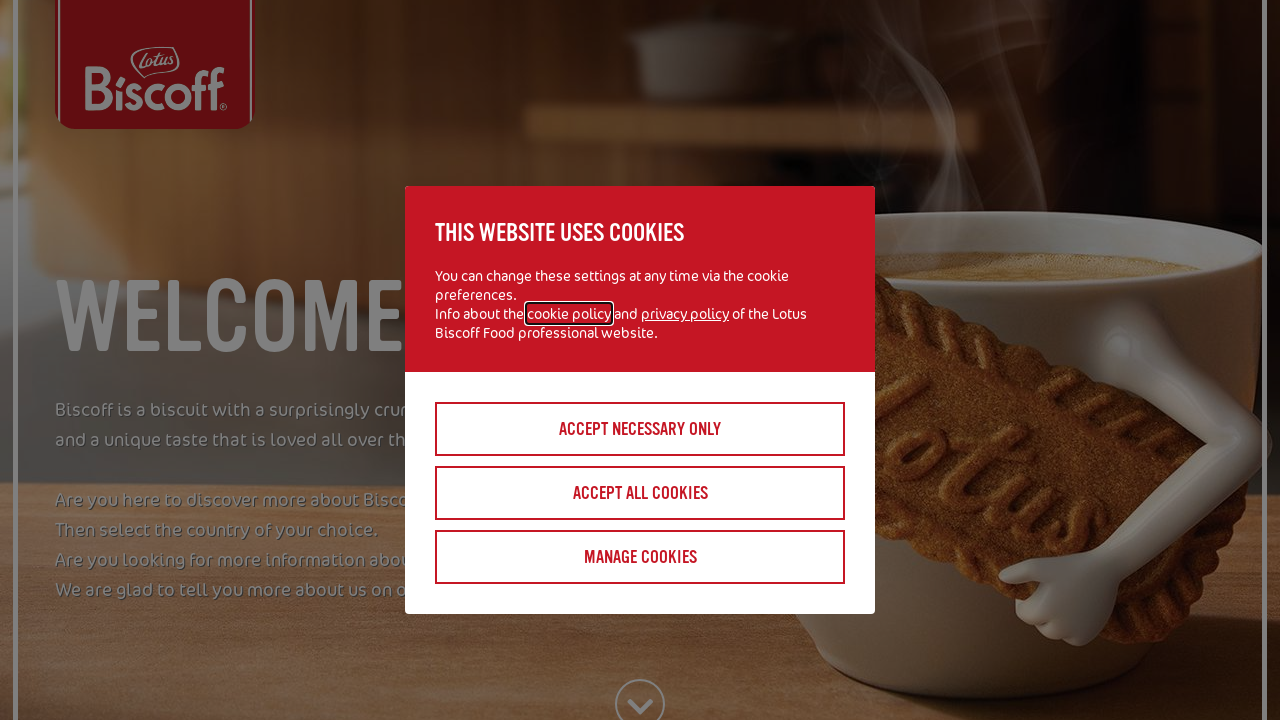

Navigated to Lotus Biscoff website
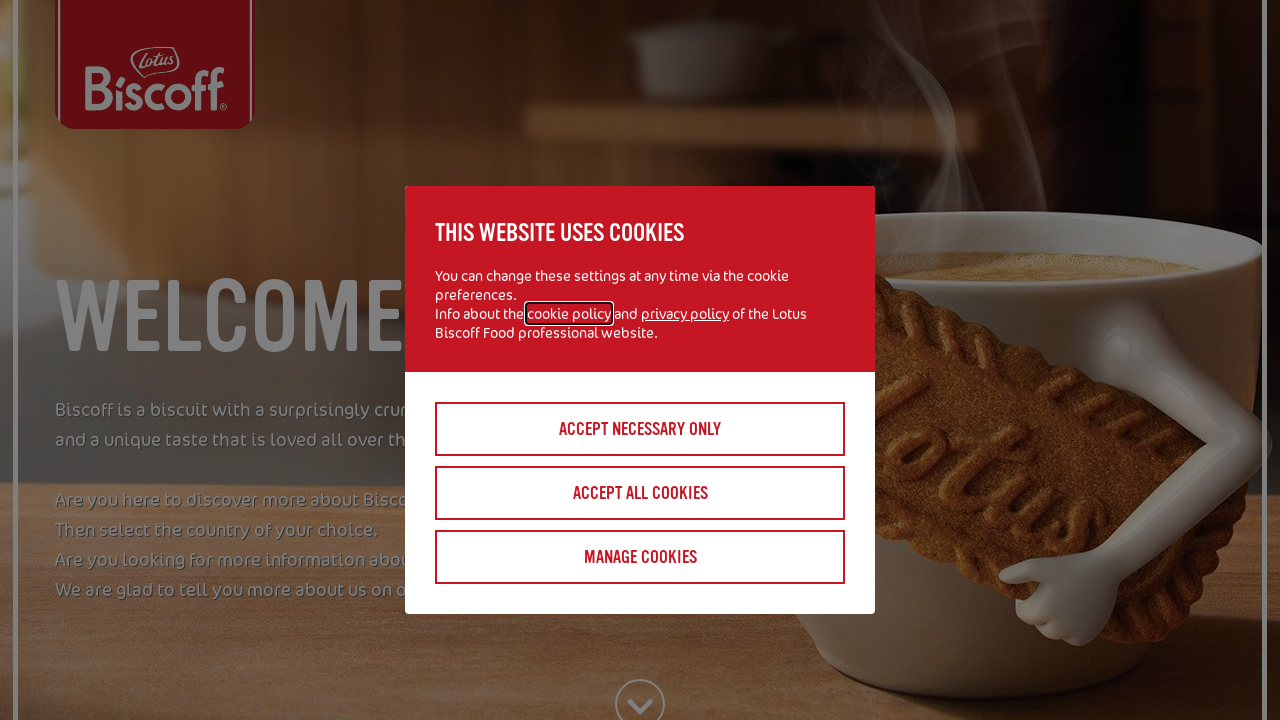

Maximized browser window to 1920x1080
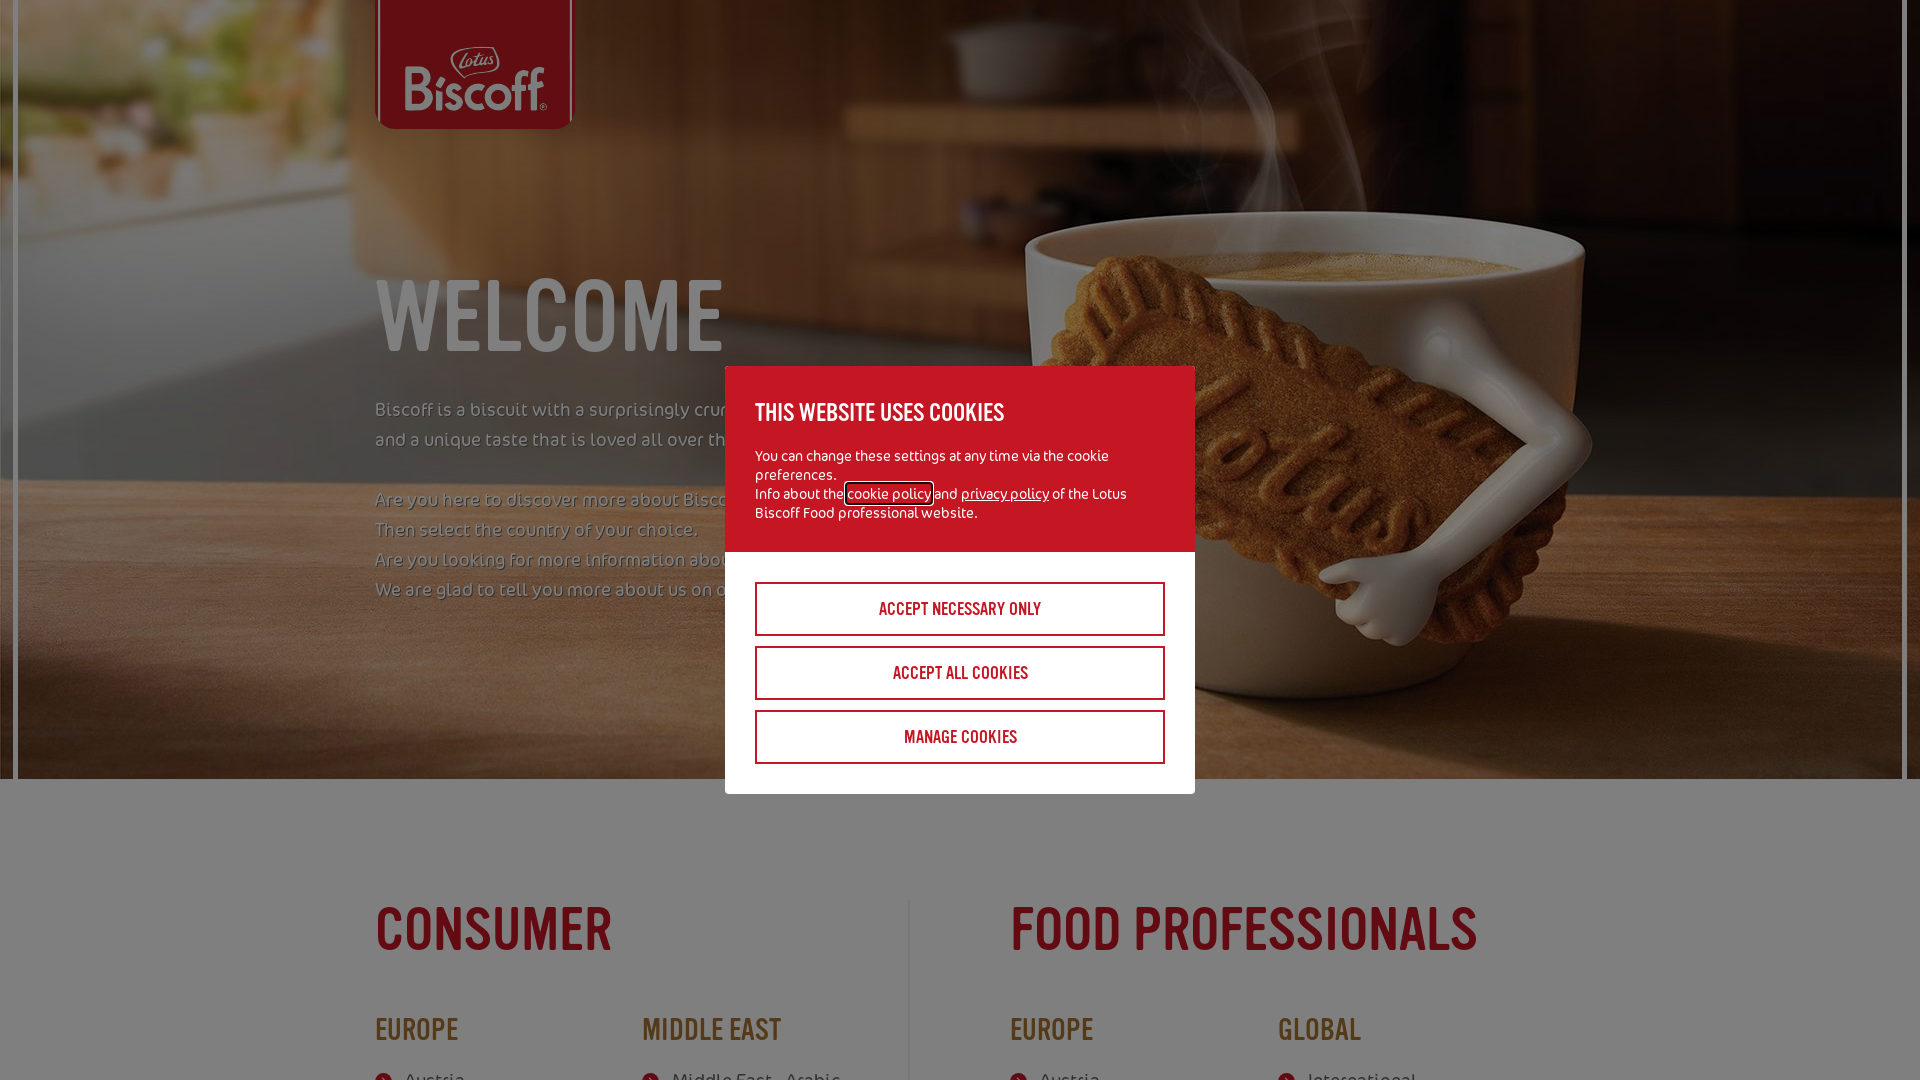

Requested fullscreen mode via JavaScript
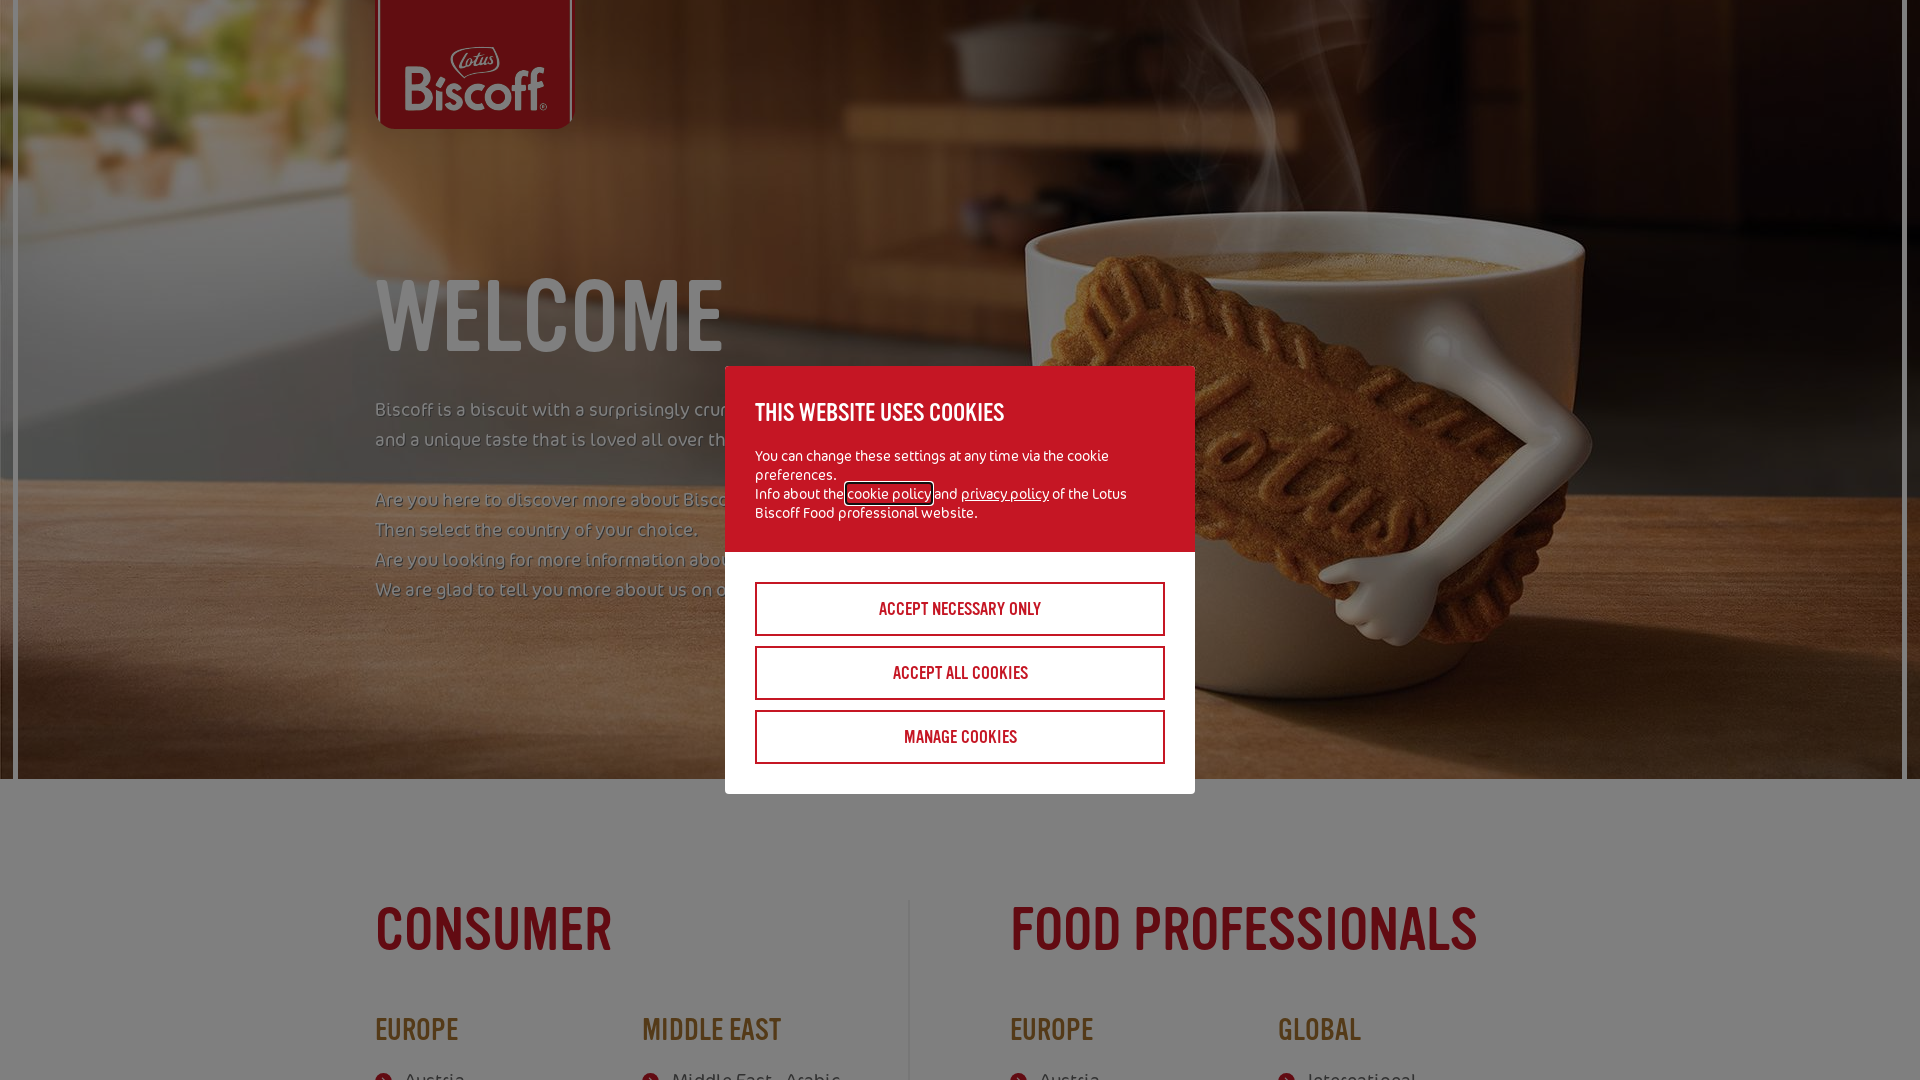

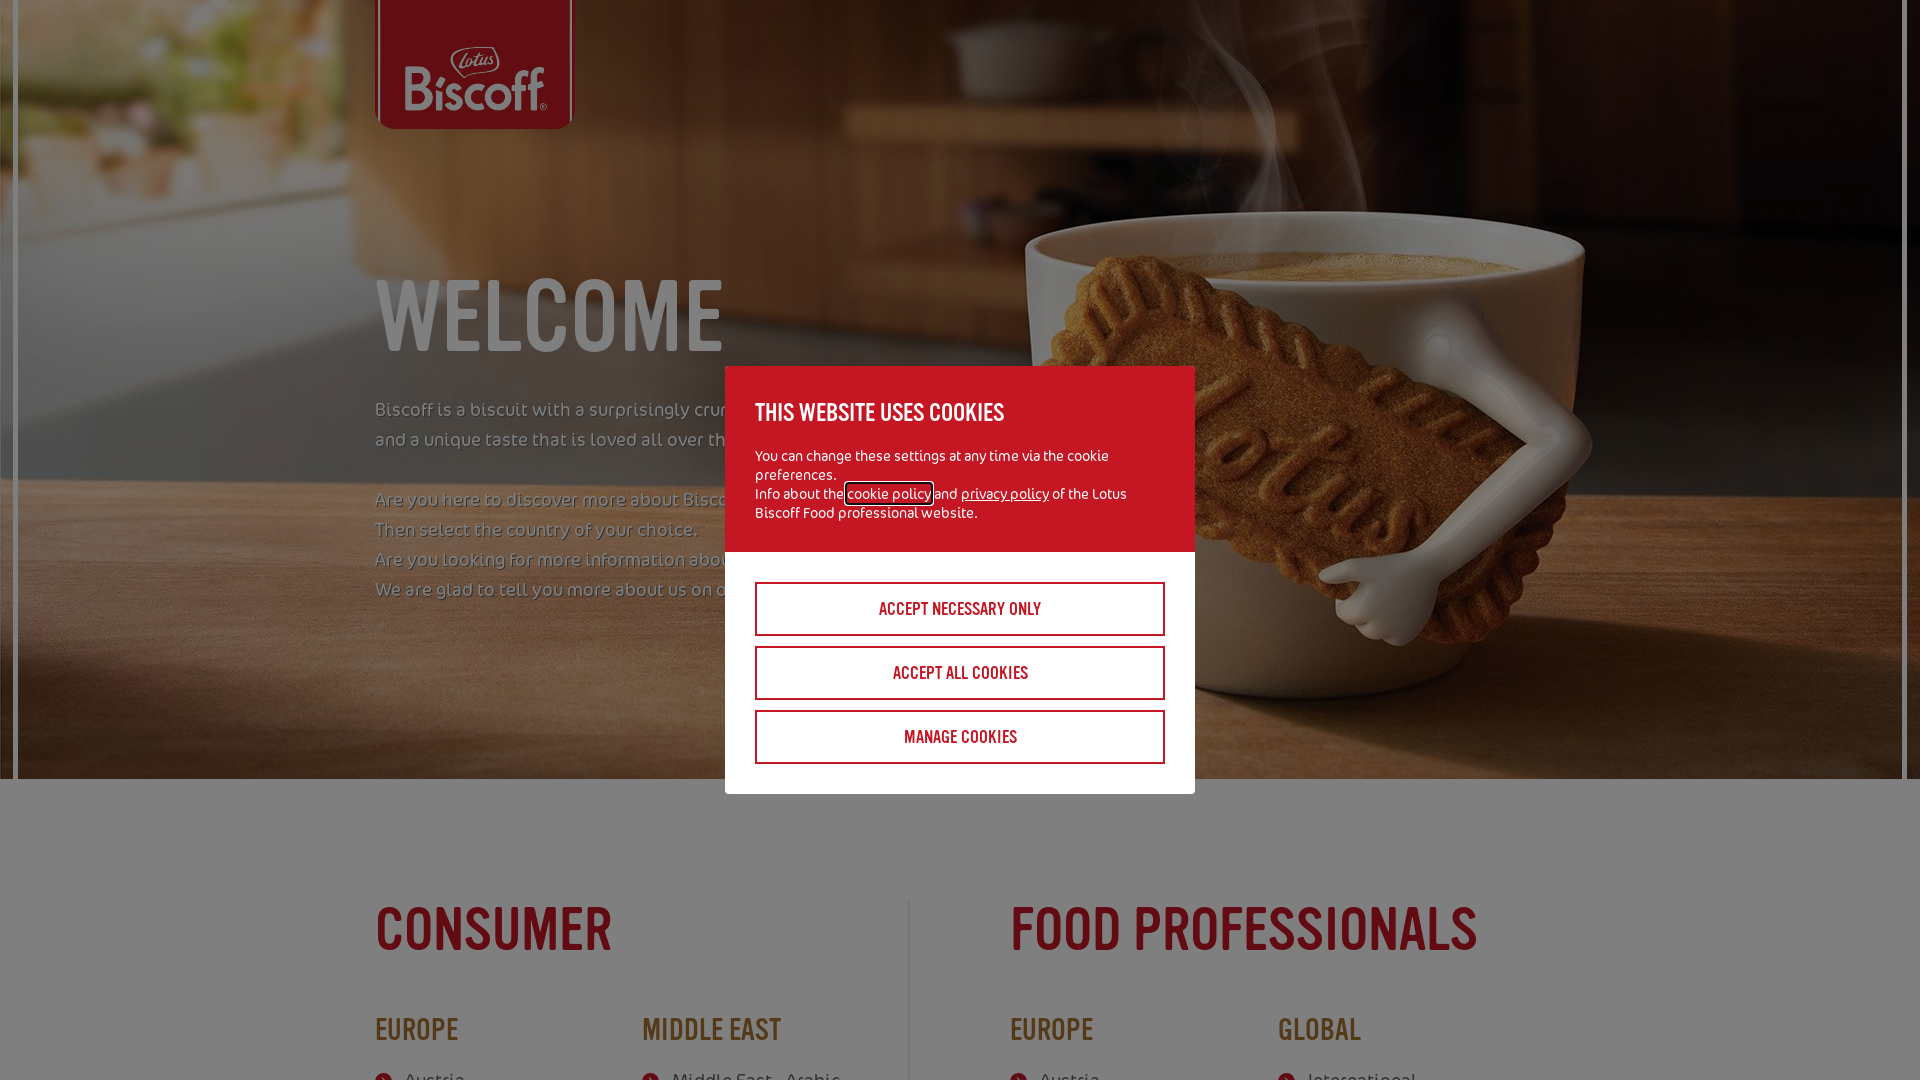